Tests login with wrong username but correct password to verify error message

Starting URL: https://the-internet.herokuapp.com/login

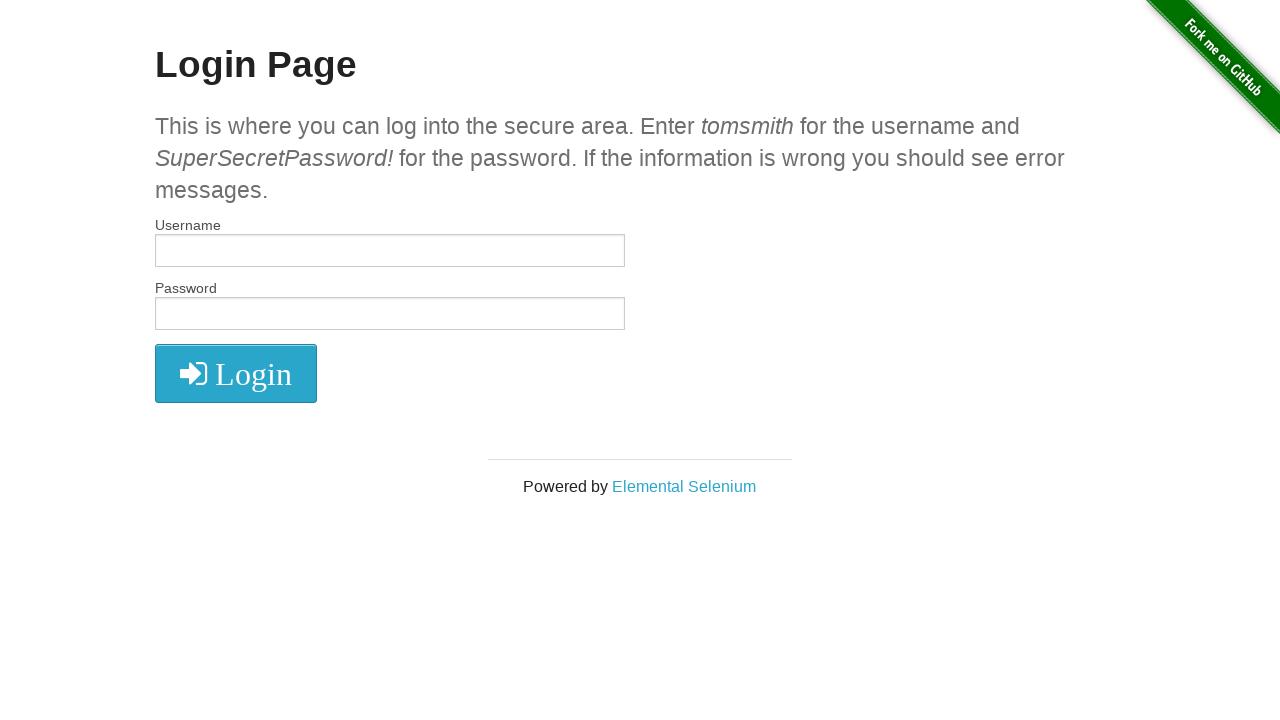

Filled username field with wrong username 'test456789' on #username
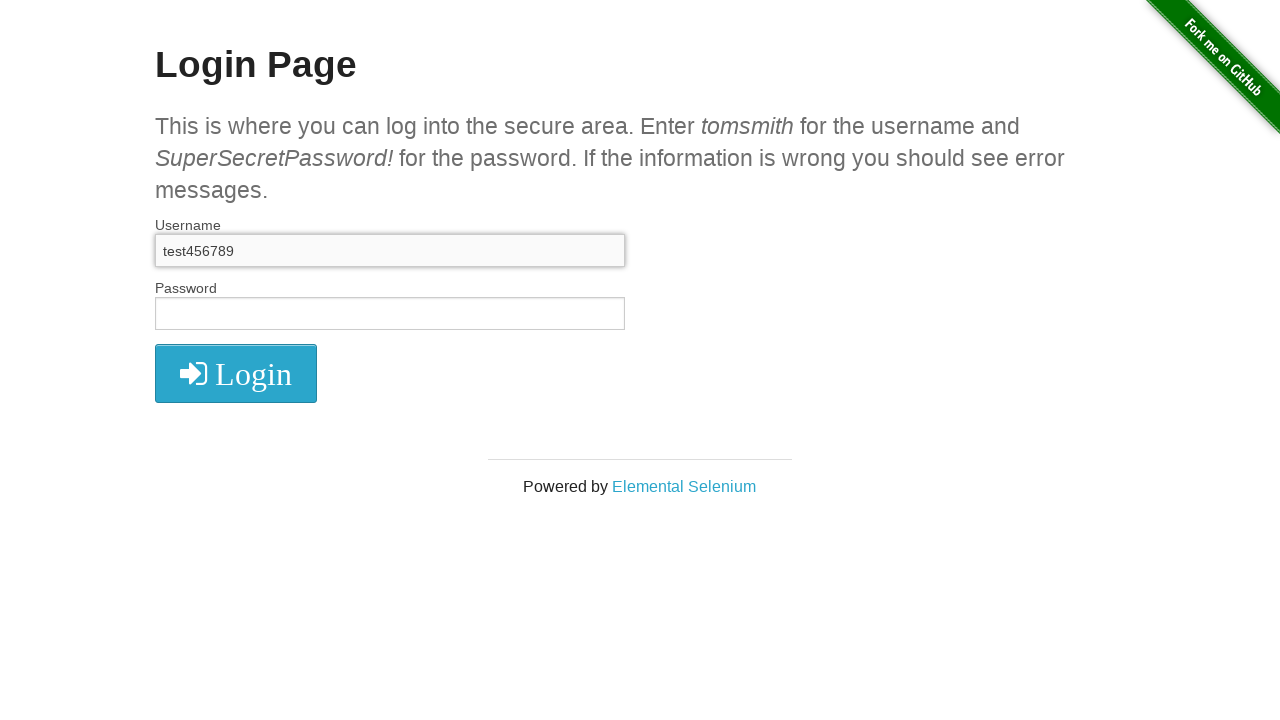

Filled password field with correct password on #password
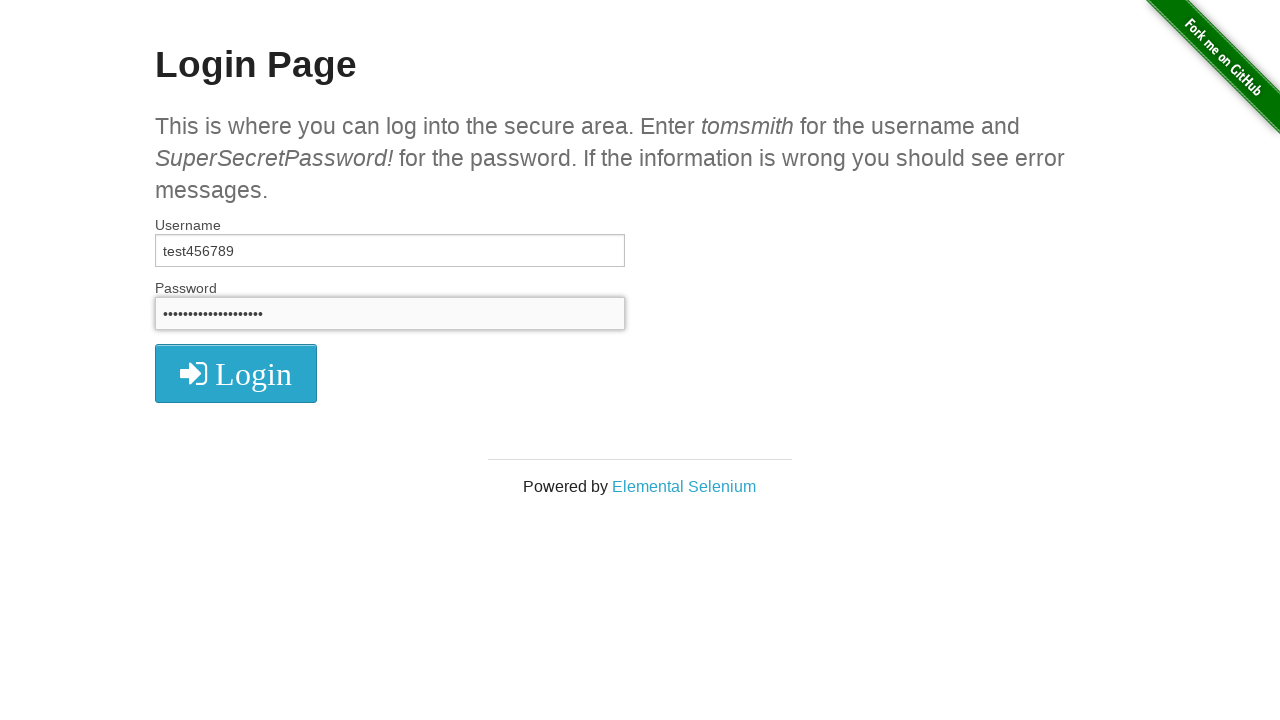

Clicked login button at (236, 373) on button[type='submit']
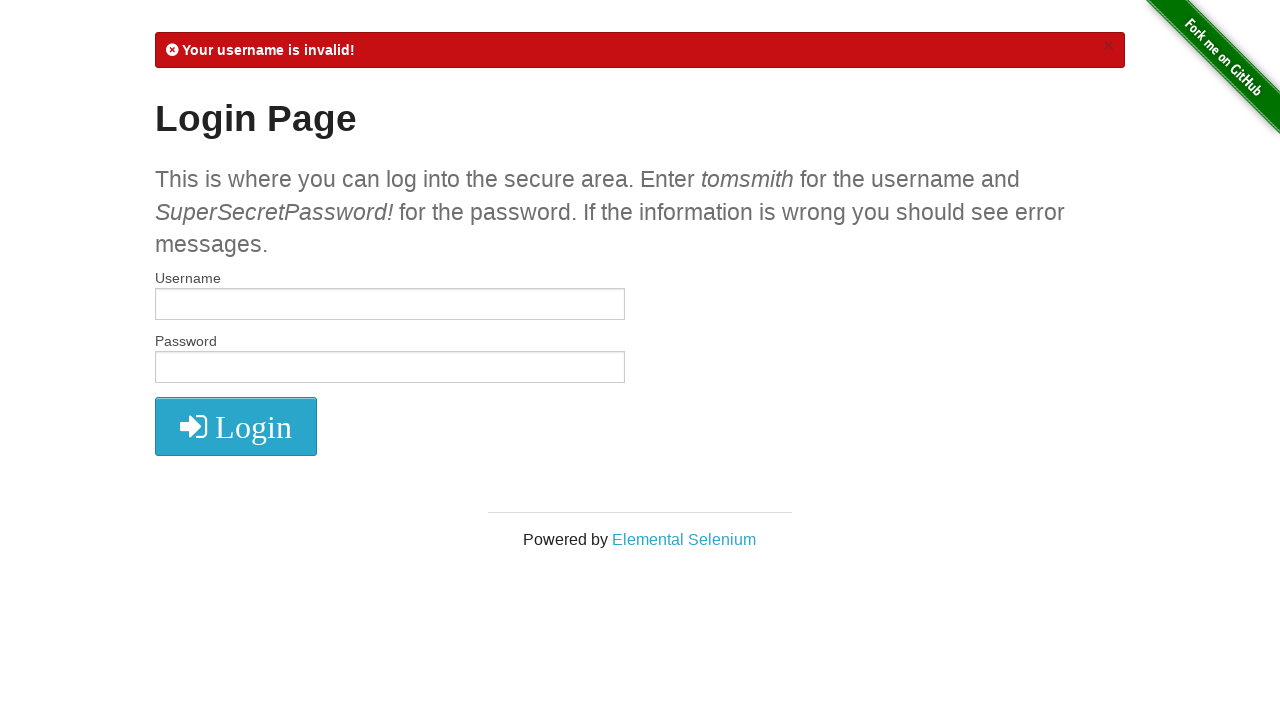

Error message banner appeared - login failed as expected with wrong username
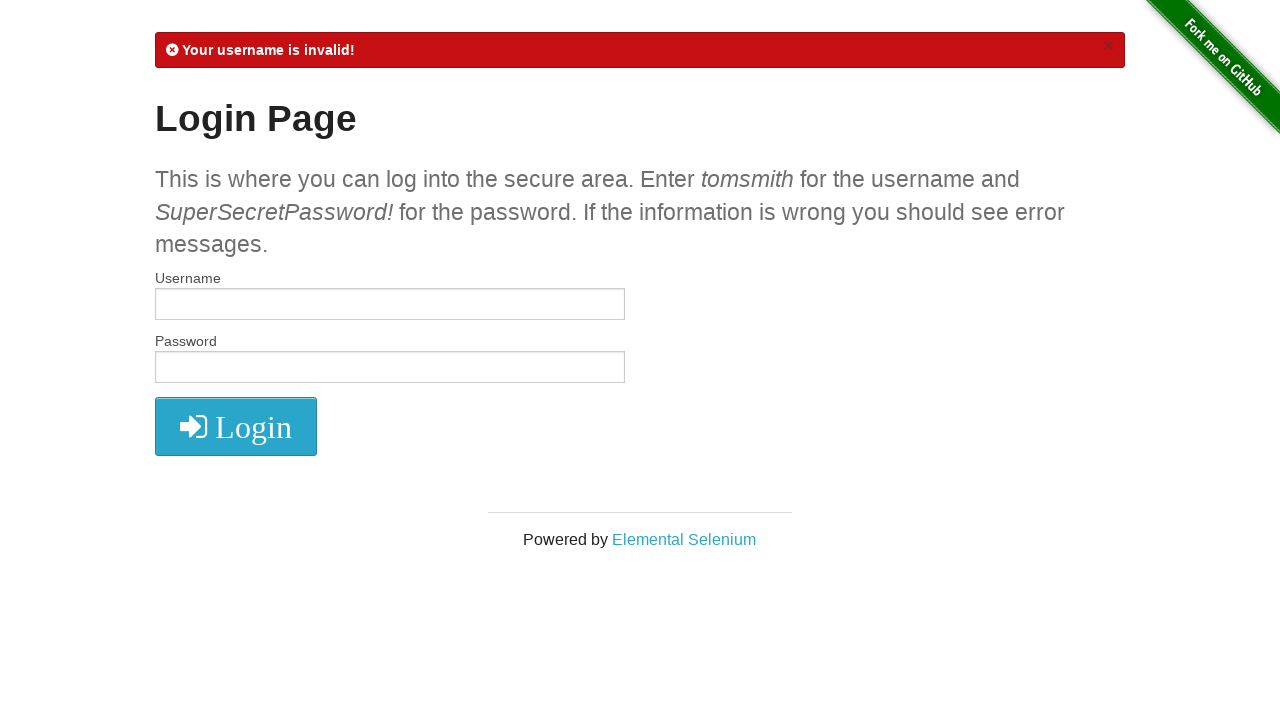

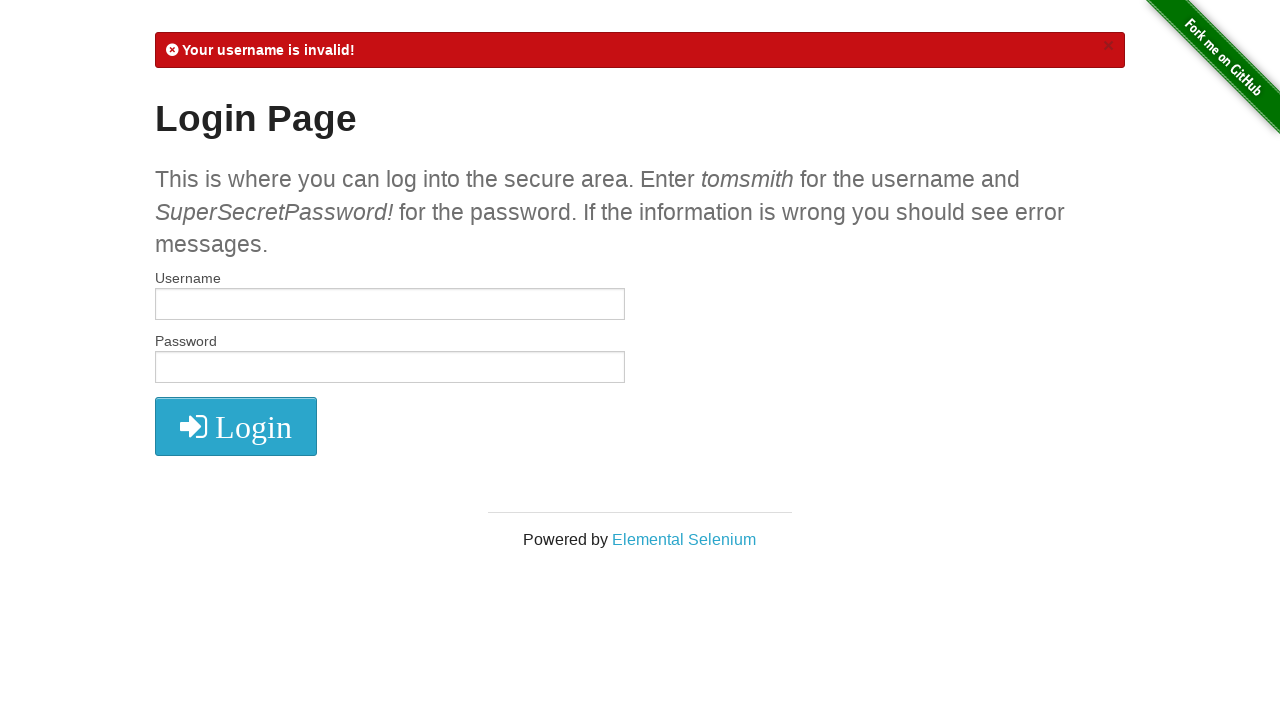